Tests a web form by filling a text input field with "Selenium", clicking the submit button, and verifying the success message is displayed.

Starting URL: https://www.selenium.dev/selenium/web/web-form.html

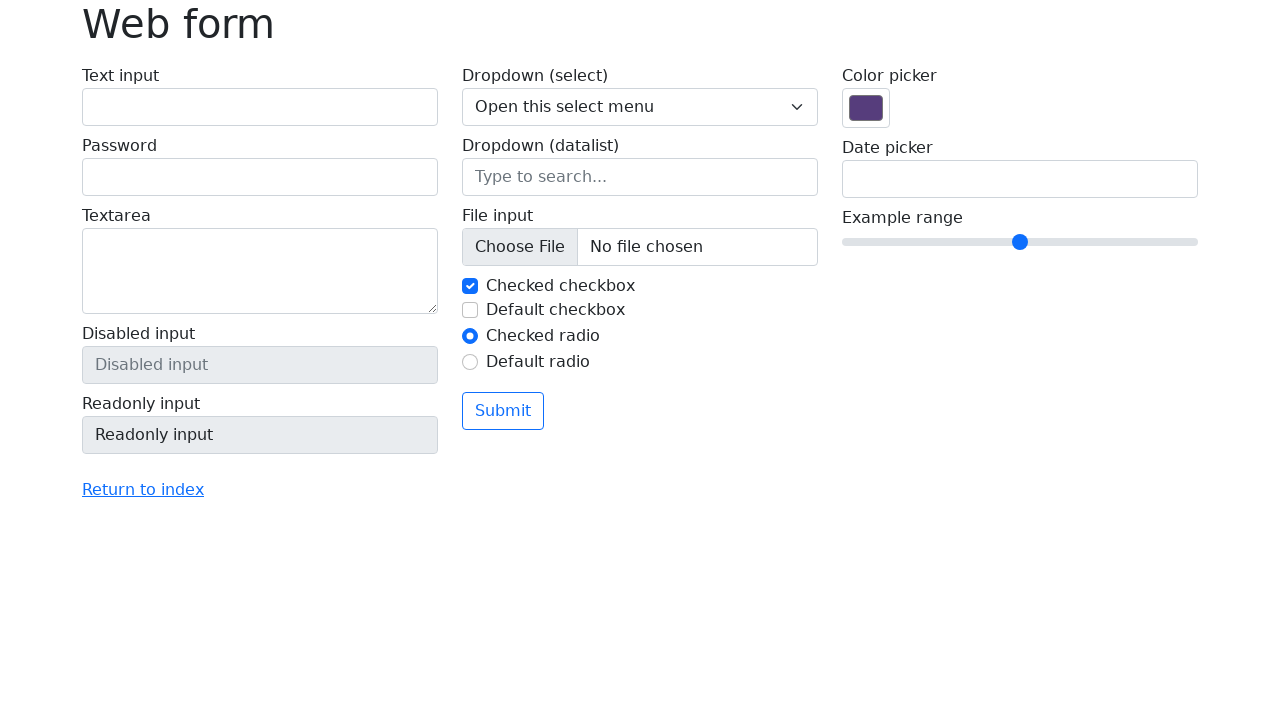

Verified page title is 'Web form'
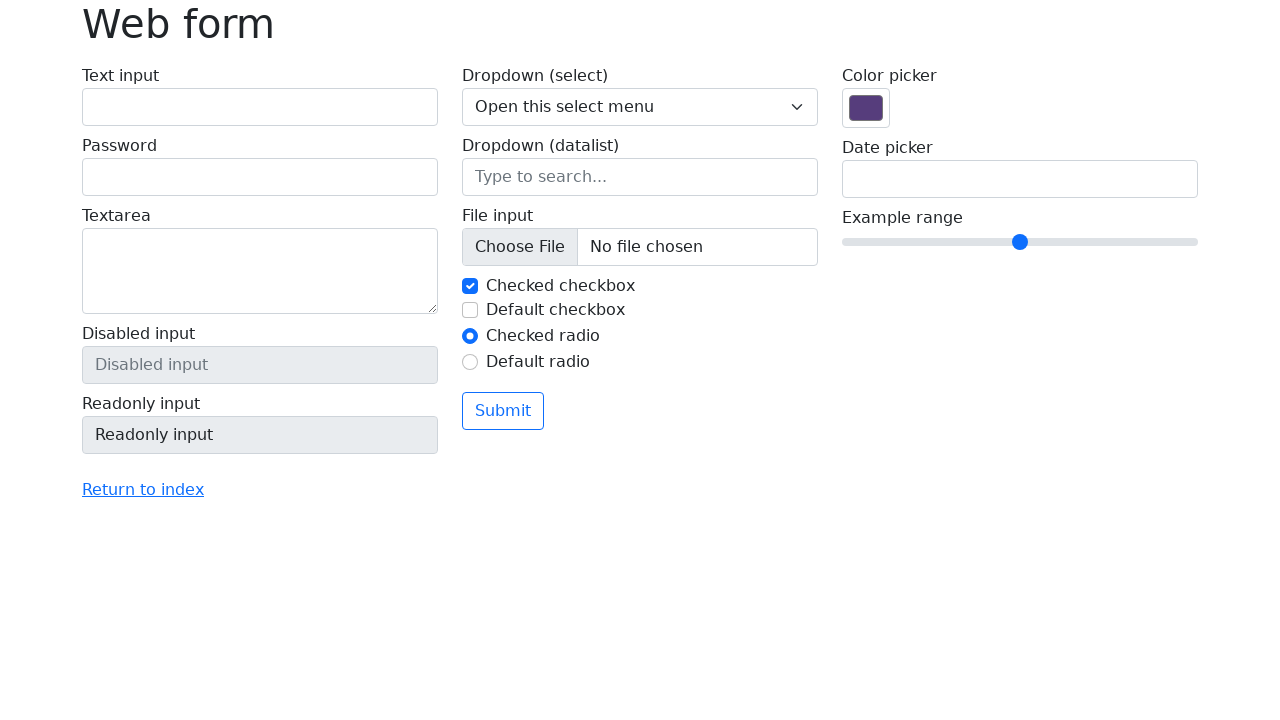

Filled text input field with 'Selenium' on input[name='my-text']
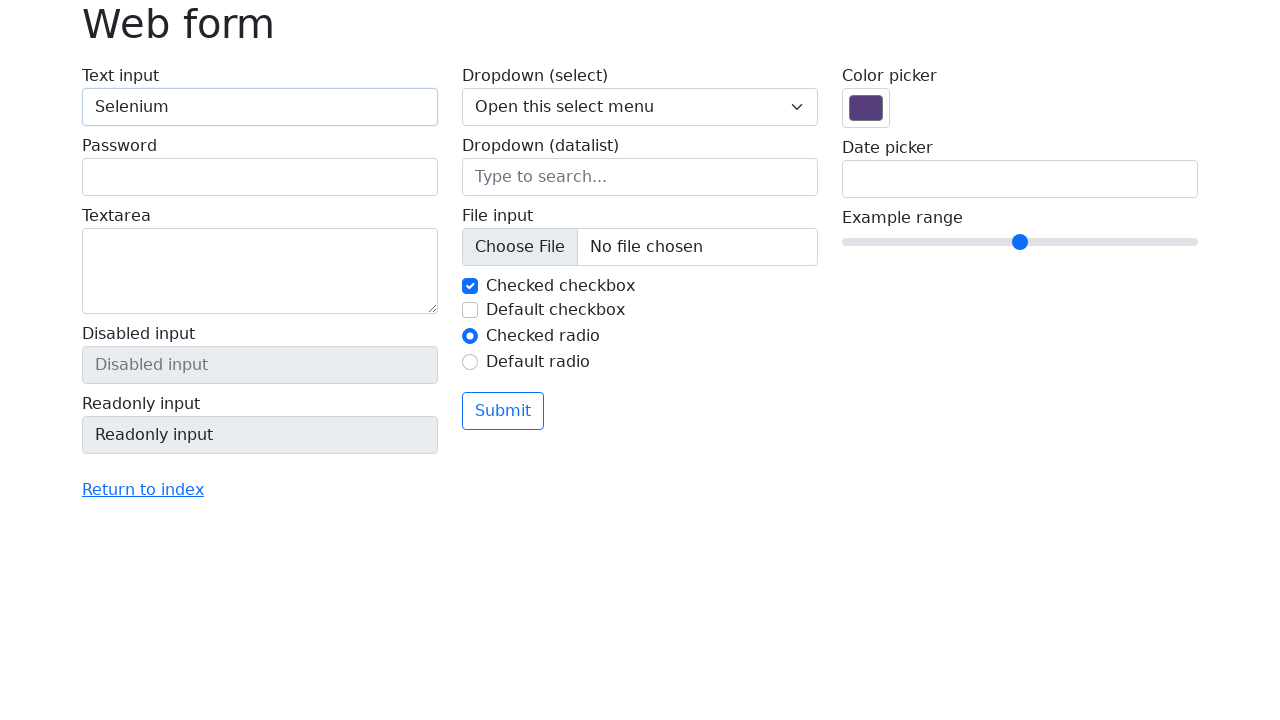

Clicked the submit button at (503, 411) on button
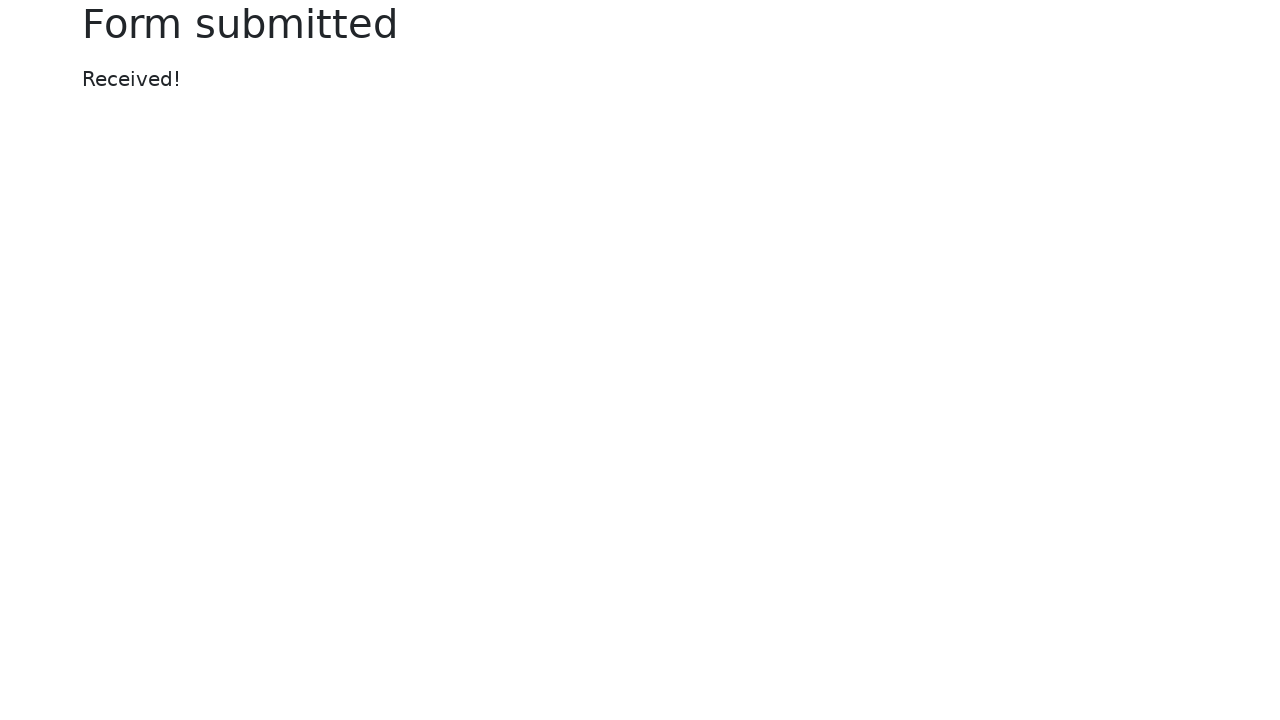

Success message element appeared
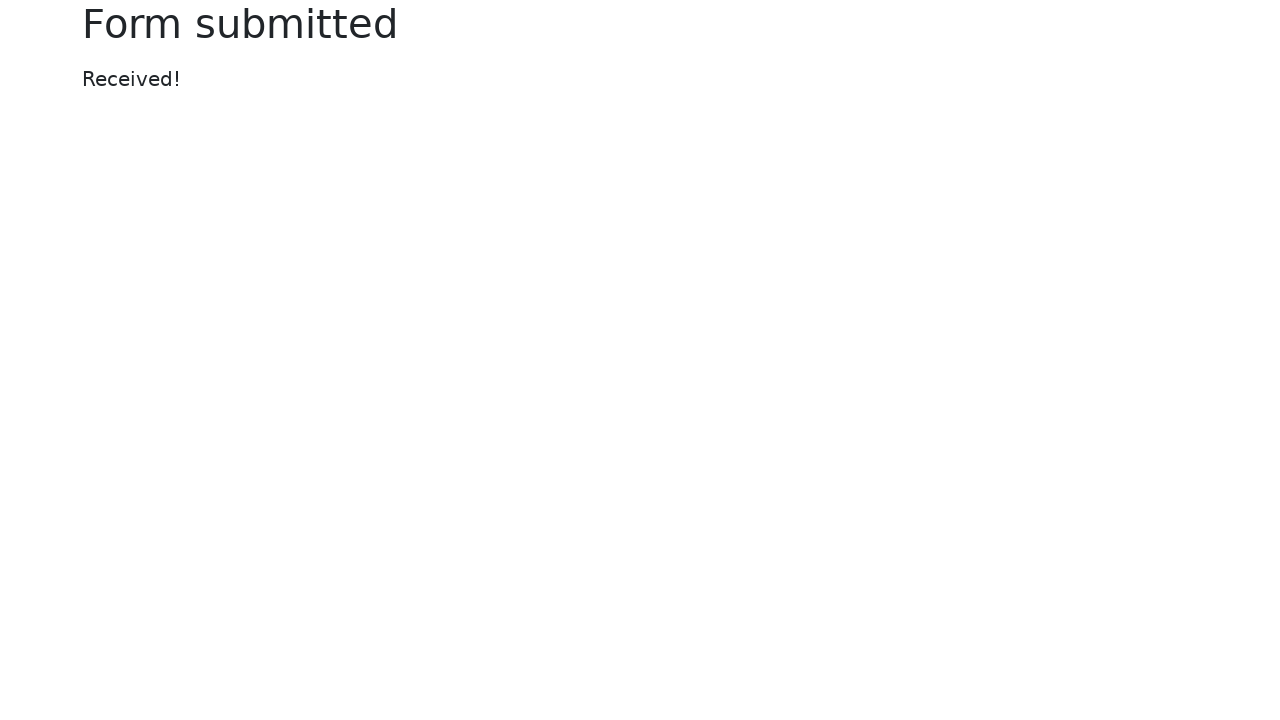

Verified success message displays 'Received!'
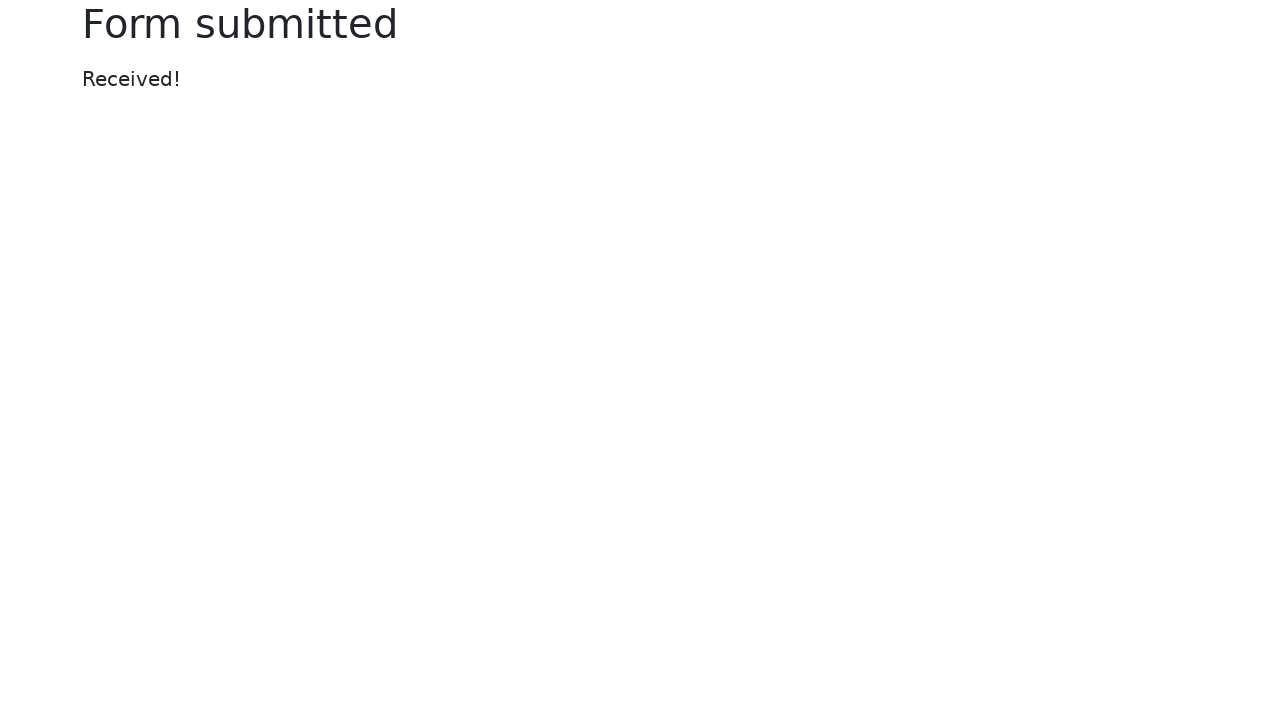

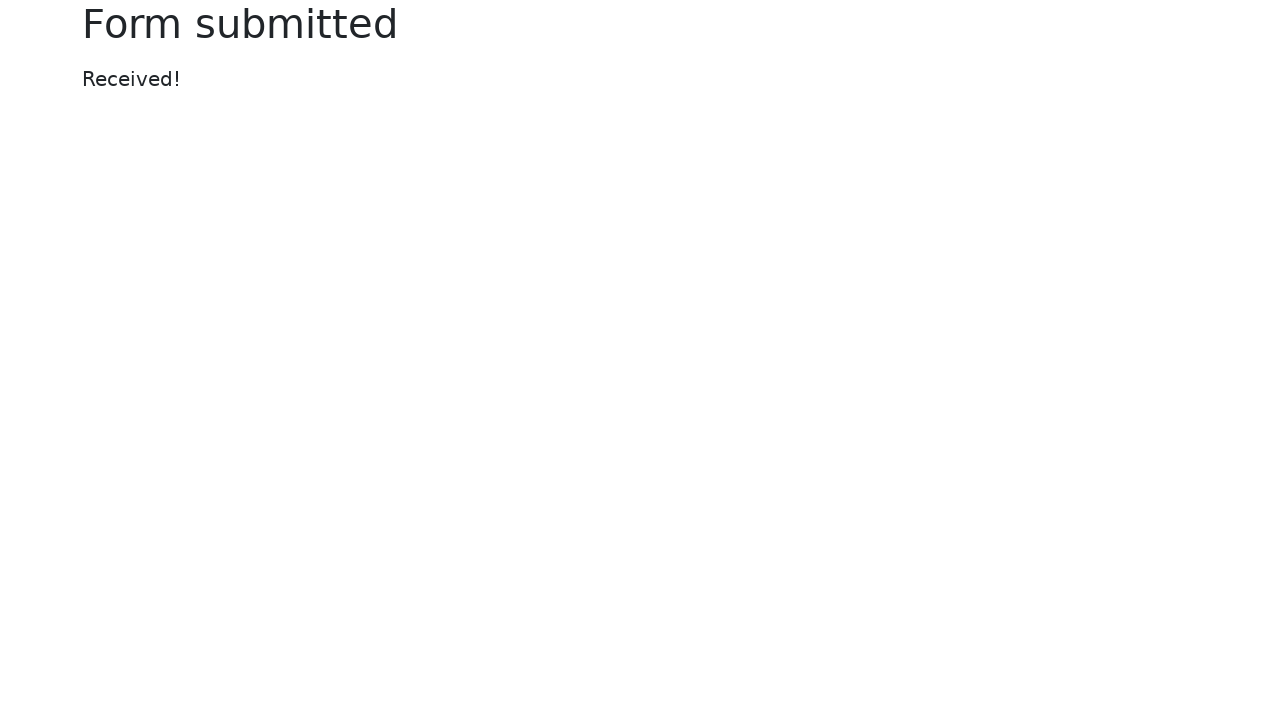